Tests JavaScript alert handling by clicking a button that triggers an alert with an input box, entering text into the alert, and accepting it.

Starting URL: https://the-internet.herokuapp.com/javascript_alerts

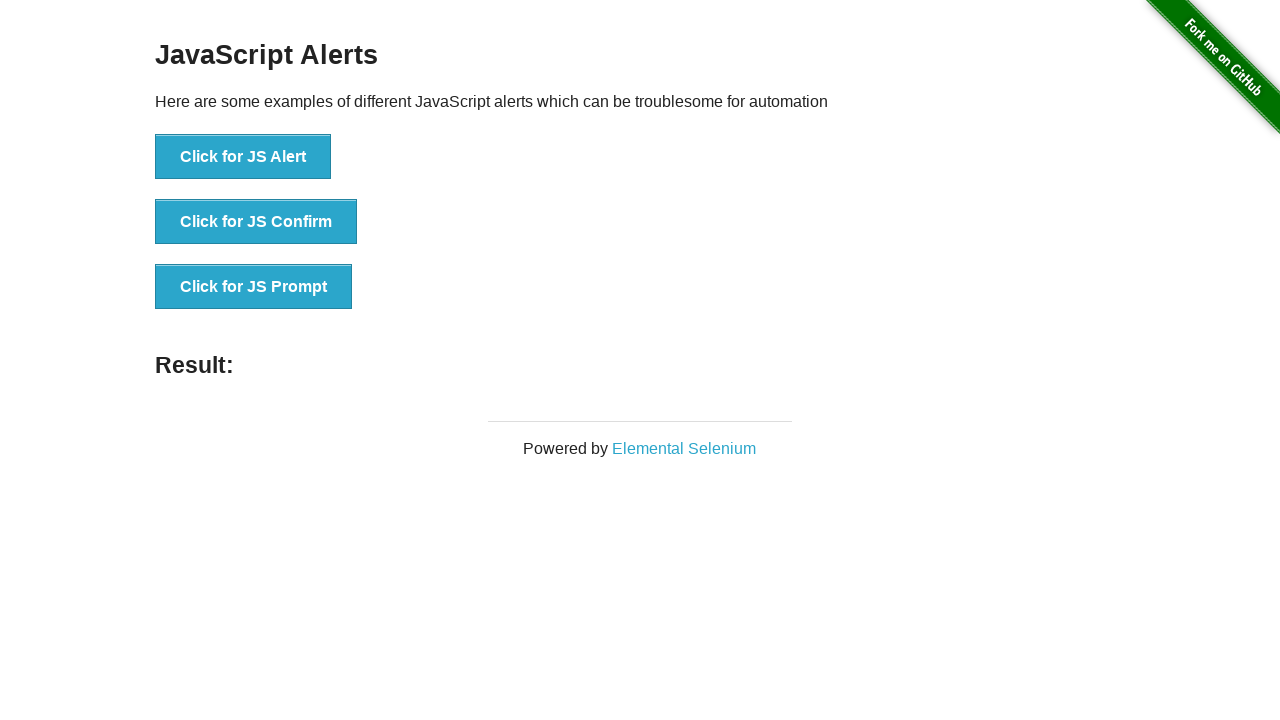

Clicked the 3rd button to trigger JS prompt alert with input box at (254, 287) on xpath=//*[@id='content']/div/ul/li[3]/button
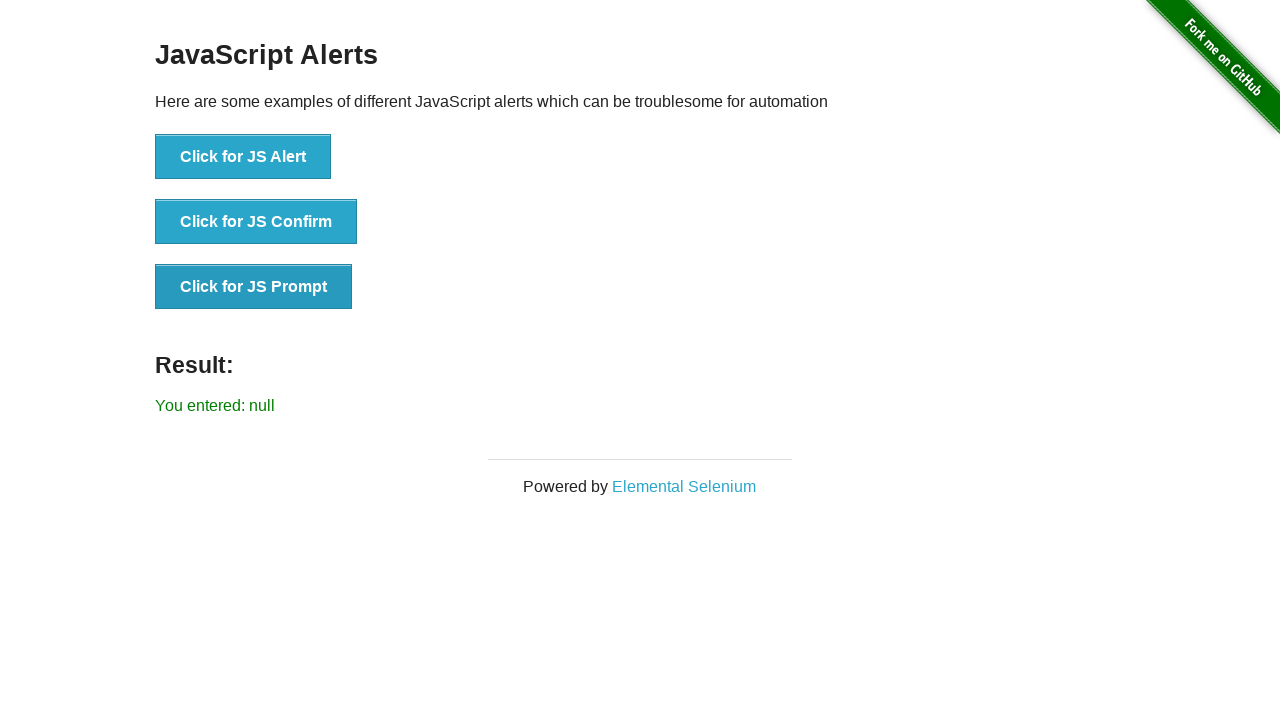

Set up dialog handler to accept prompt with text 'decision call'
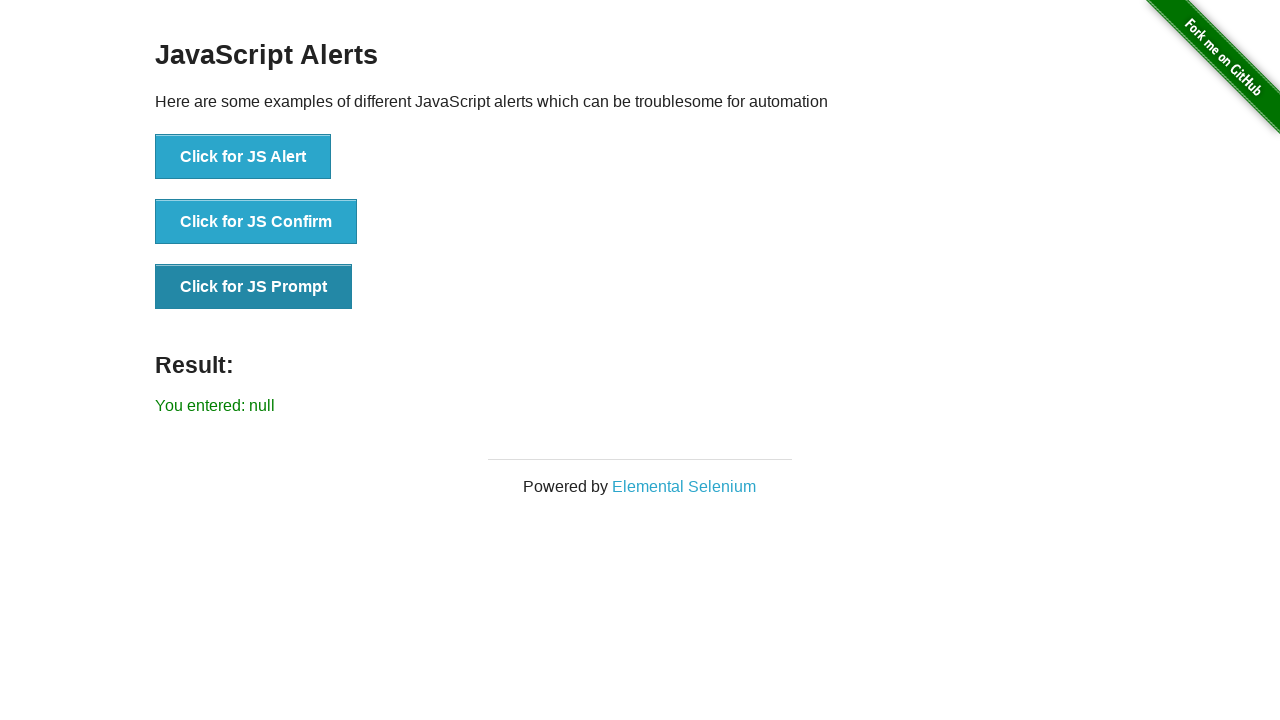

Clicked button to trigger JS prompt alert at (254, 287) on button:has-text('Click for JS Prompt')
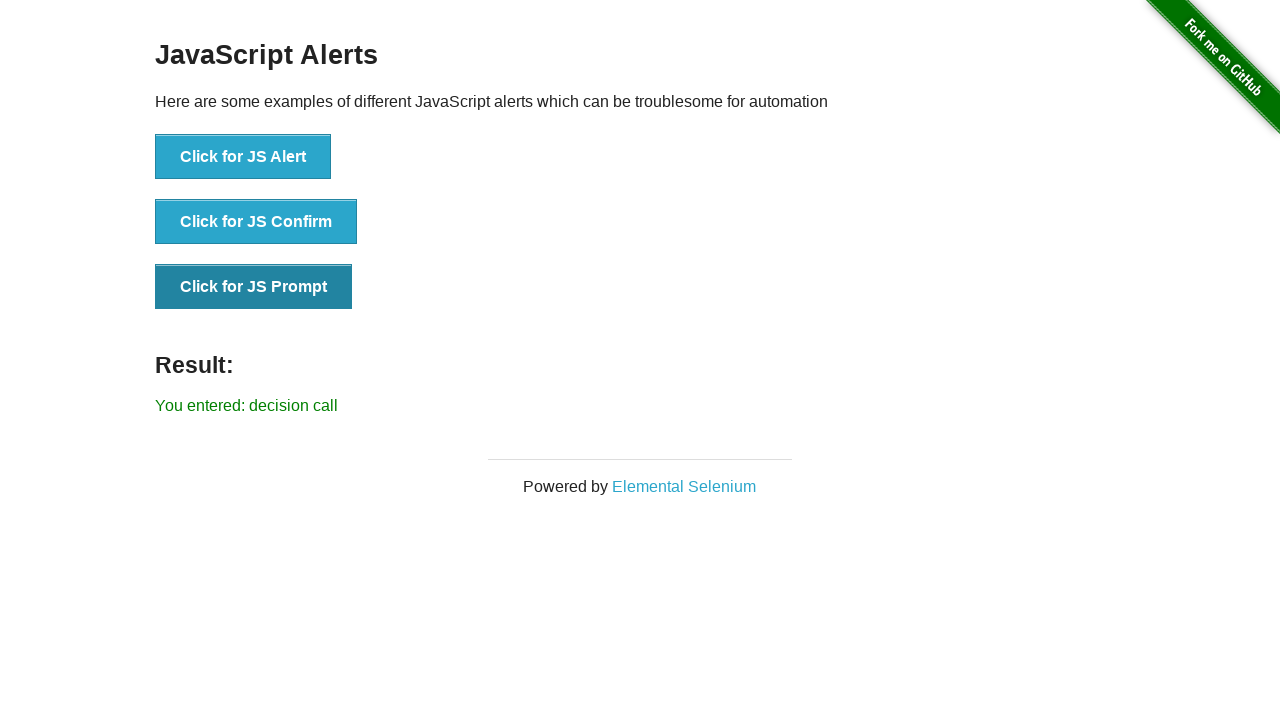

Confirmed that result element displays 'decision call' text from accepted prompt
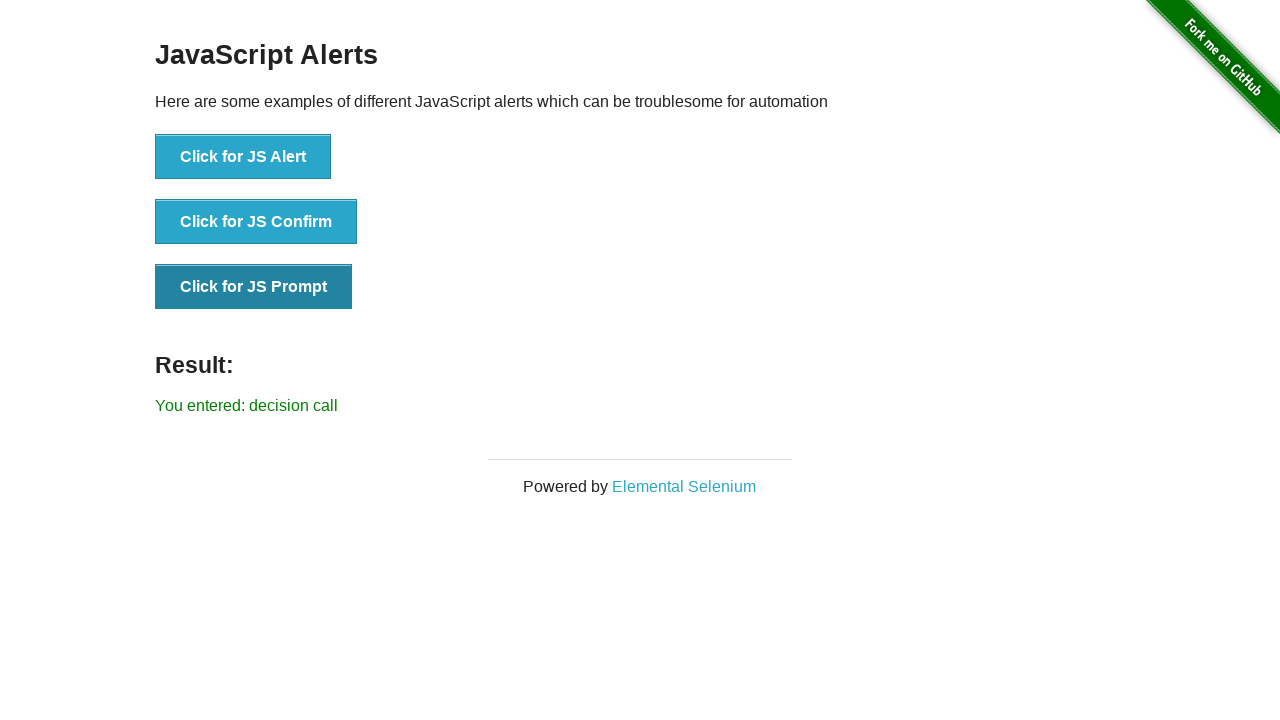

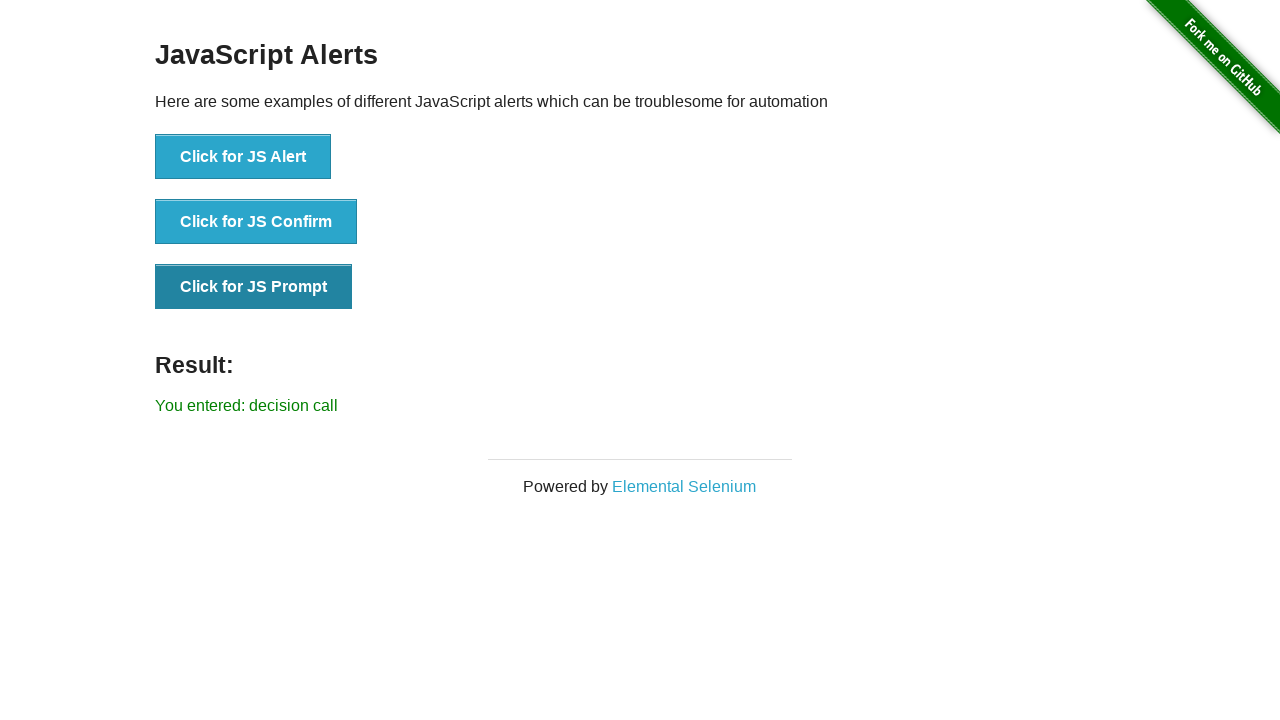